Tests JavaScript alert handling by clicking a preview button to trigger a popup and accepting it

Starting URL: https://sweetalert.js.org/

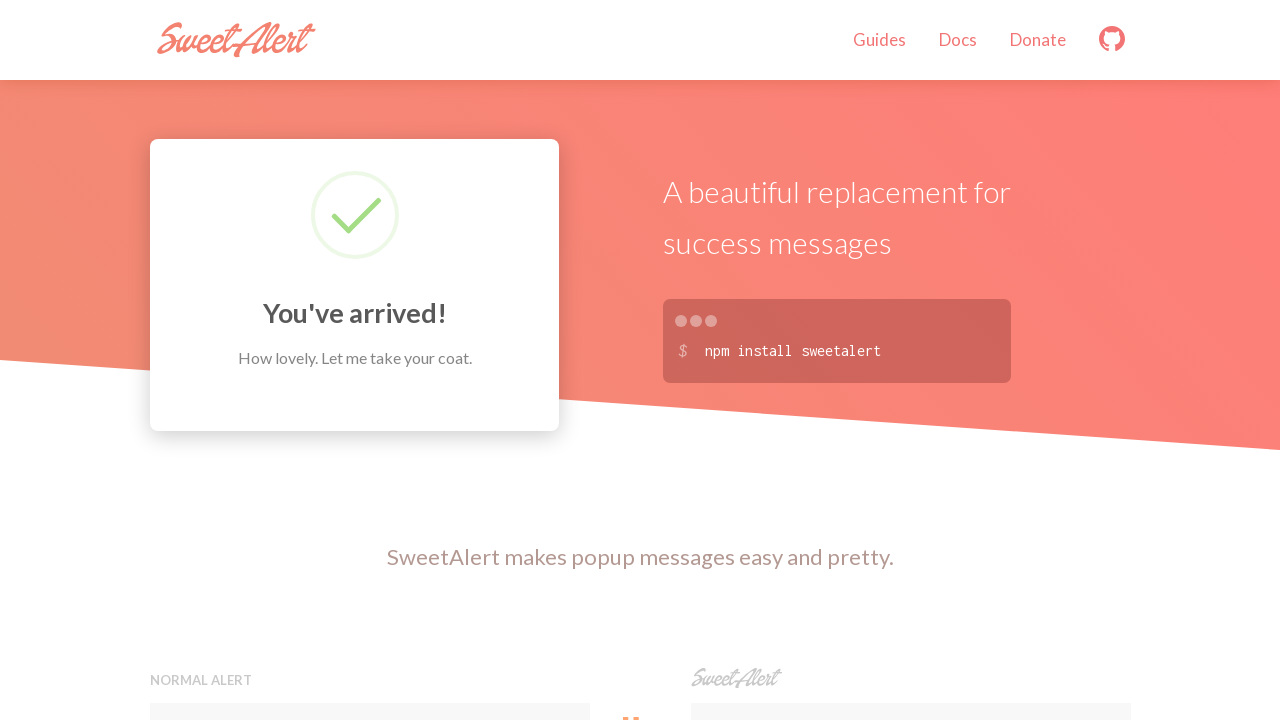

Navigated to SweetAlert demo page
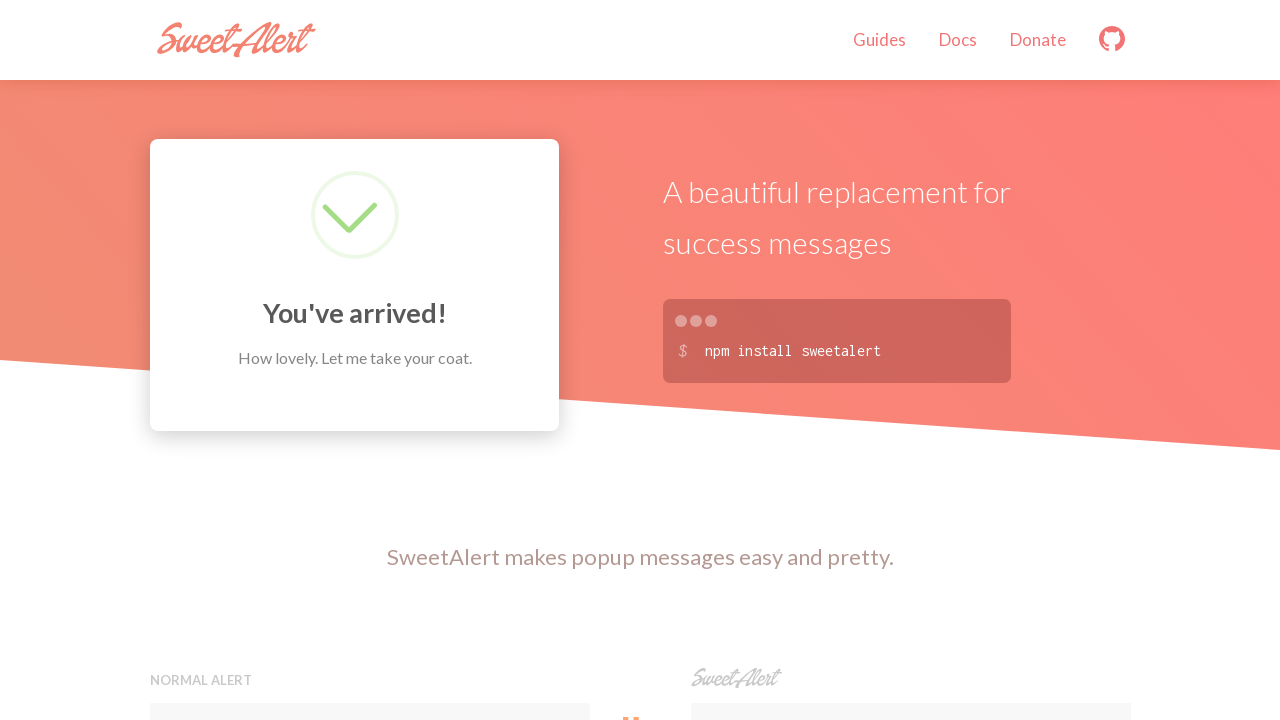

Clicked first preview button to trigger JavaScript alert at (370, 360) on (//button[@class='preview'])[1]
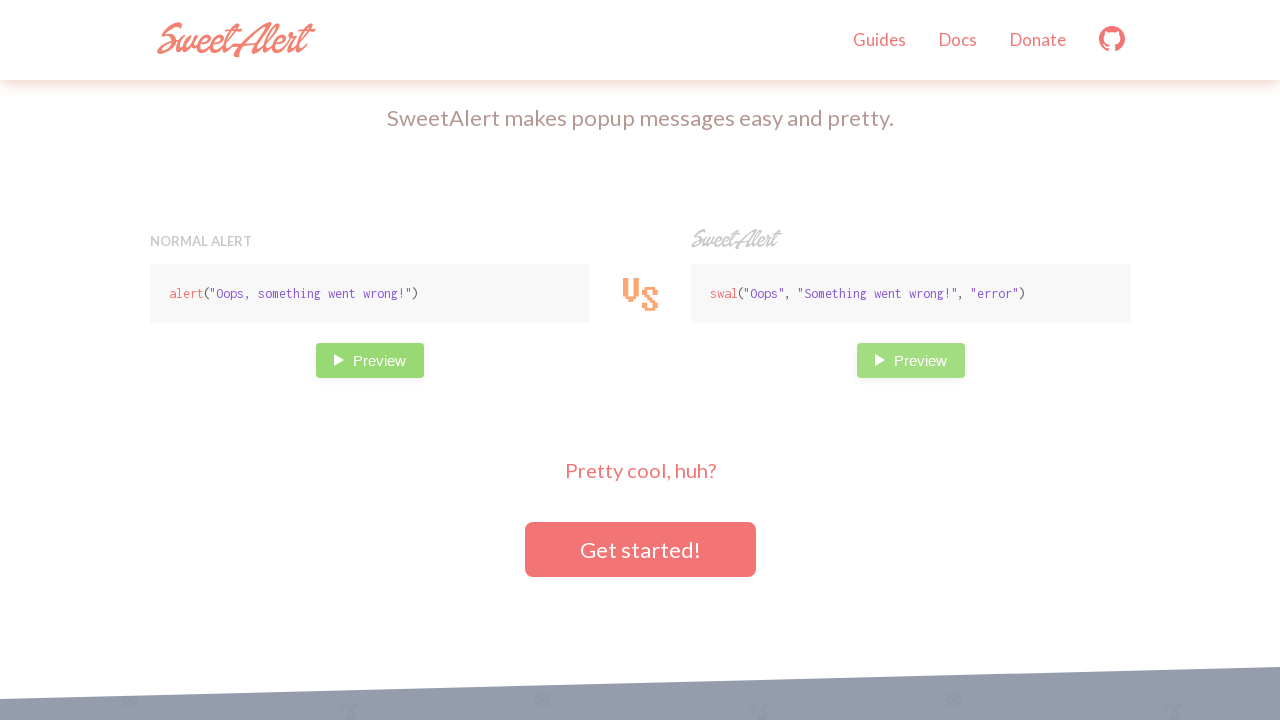

Set up dialog handler to accept alerts
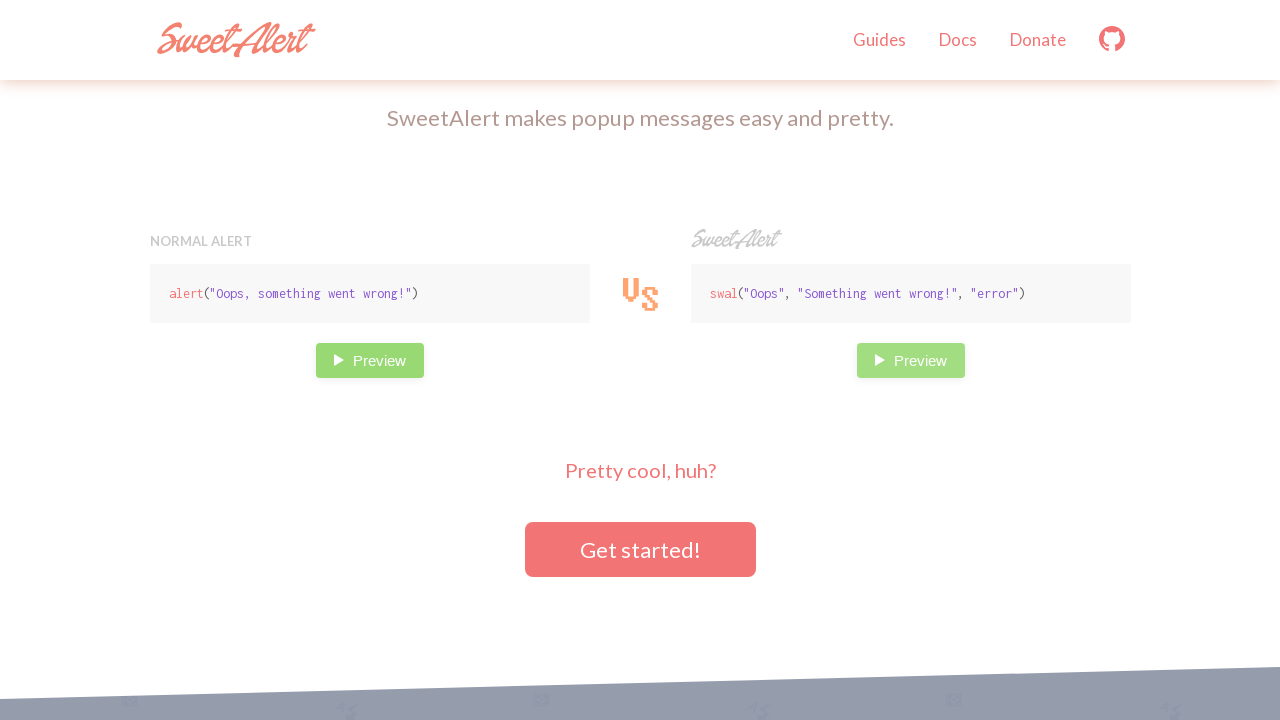

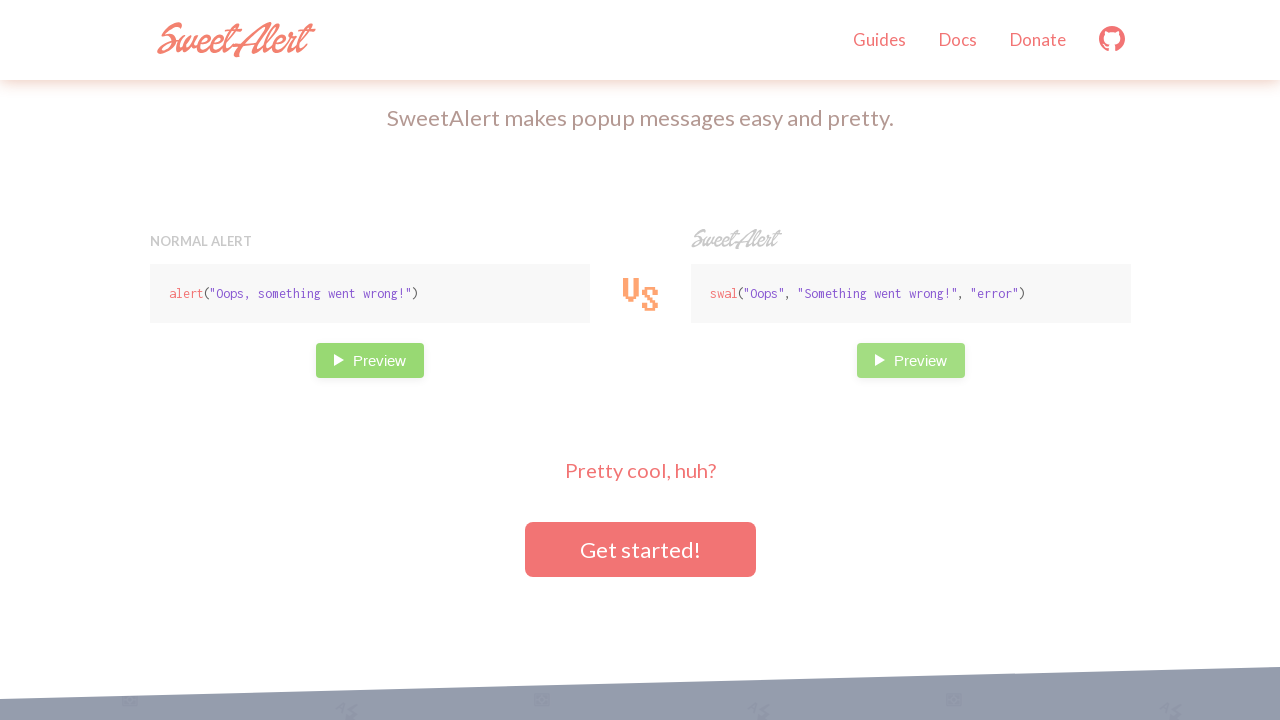